Tests JavaScript alert handling by clicking buttons that trigger different types of alerts (simple, confirm, and prompt) and interacting with them accordingly

Starting URL: https://syntaxprojects.com/javascript-alert-box-demo.php

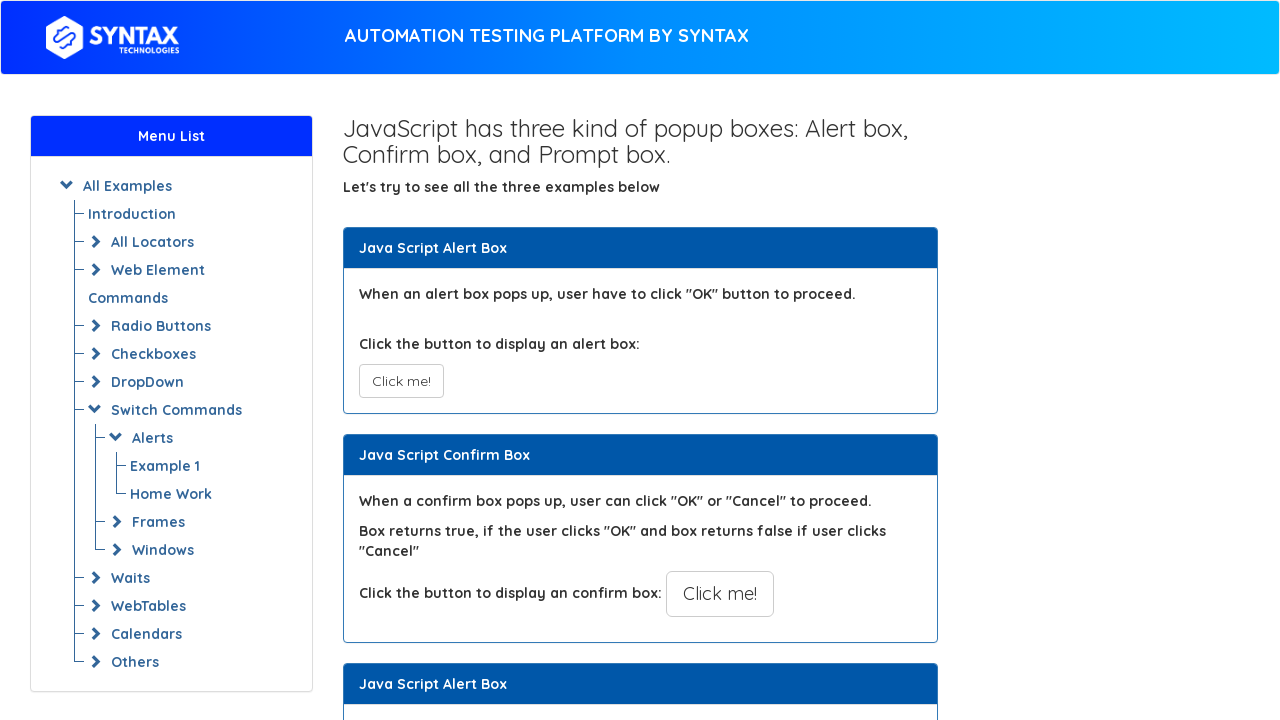

Clicked first button to trigger simple alert at (401, 381) on xpath=//button[@class='btn btn-default']
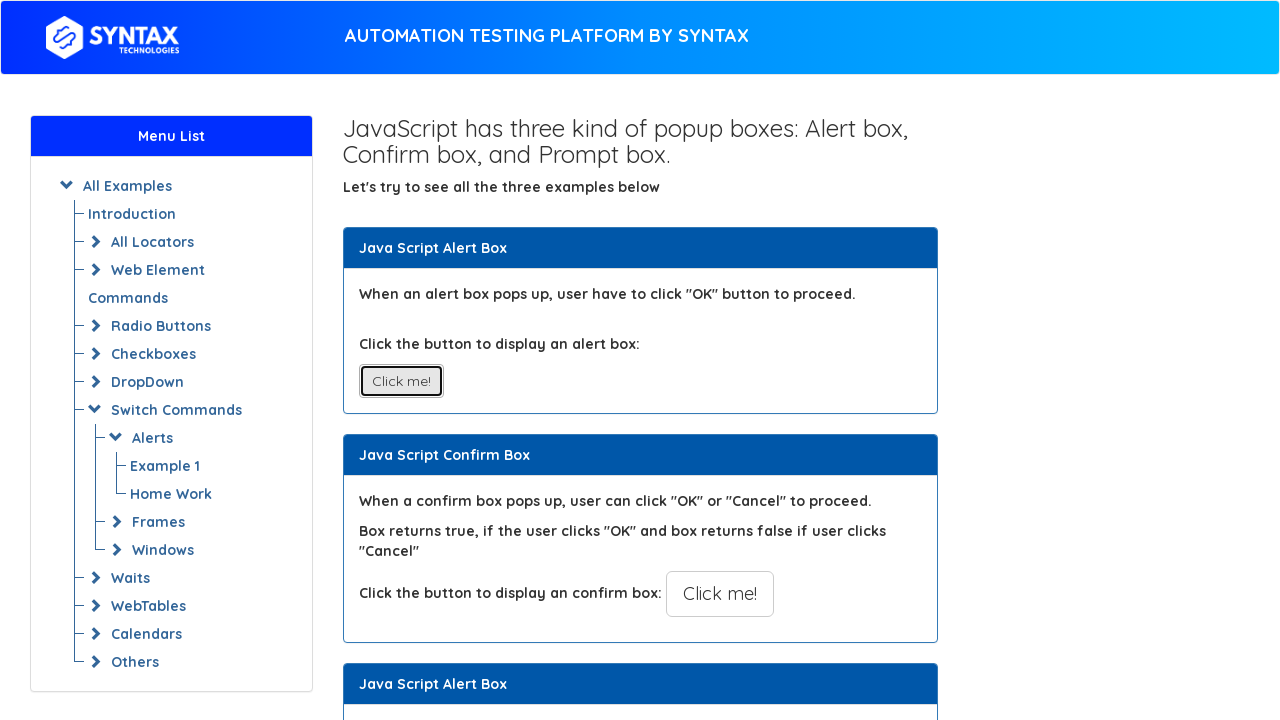

Set up dialog handler to accept alerts
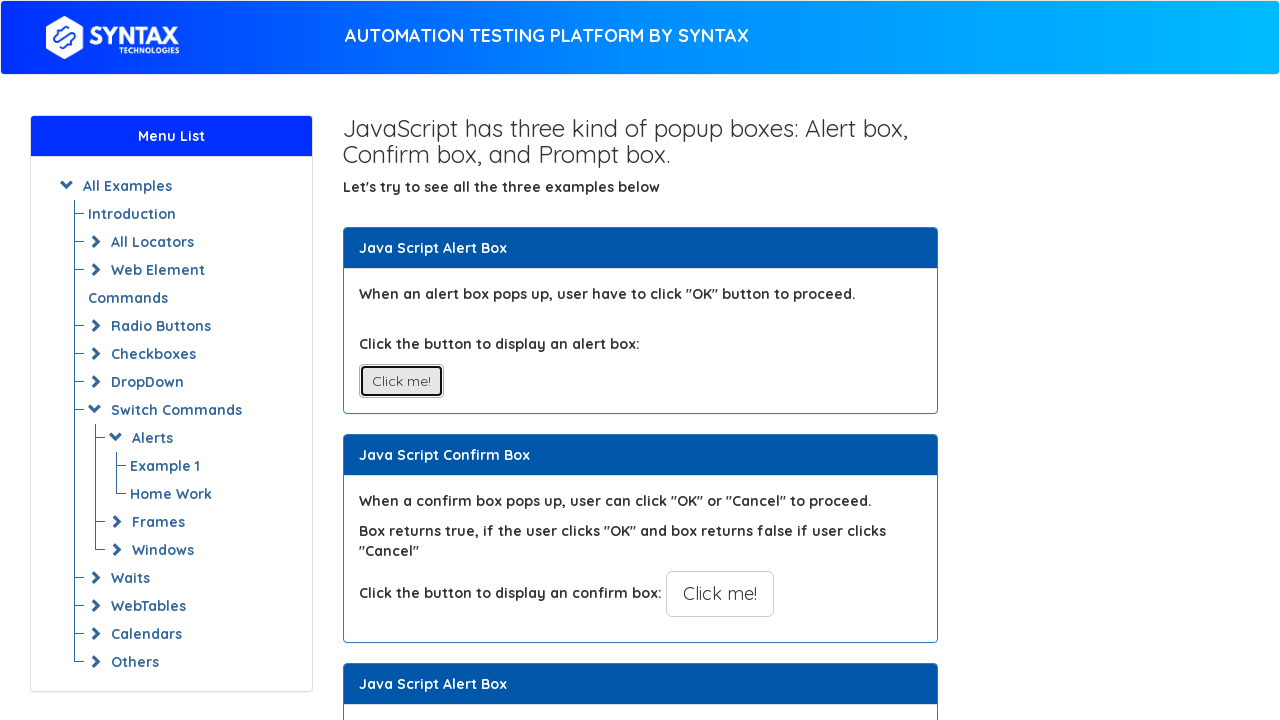

Clicked second button to trigger confirm alert at (720, 594) on xpath=//button[@onclick='myConfirmFunction()']
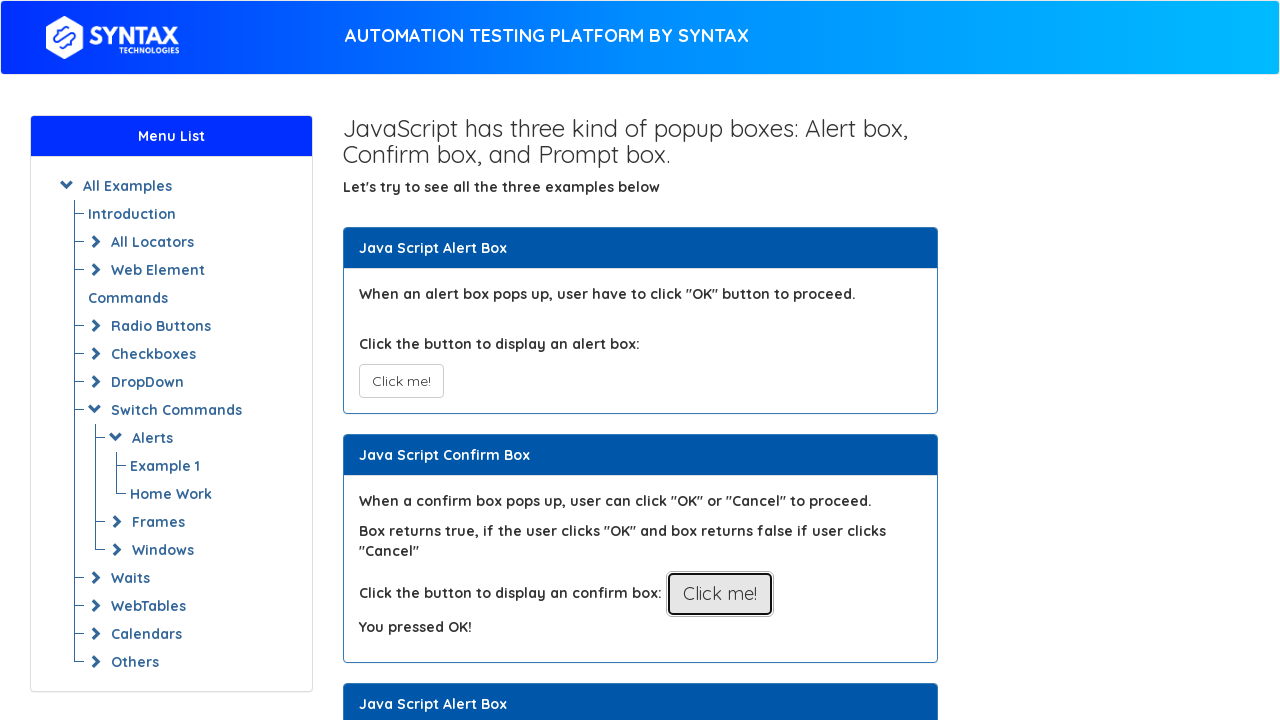

Clicked third button to trigger prompt alert at (714, 360) on xpath=//button[@onclick='myPromptFunction()']
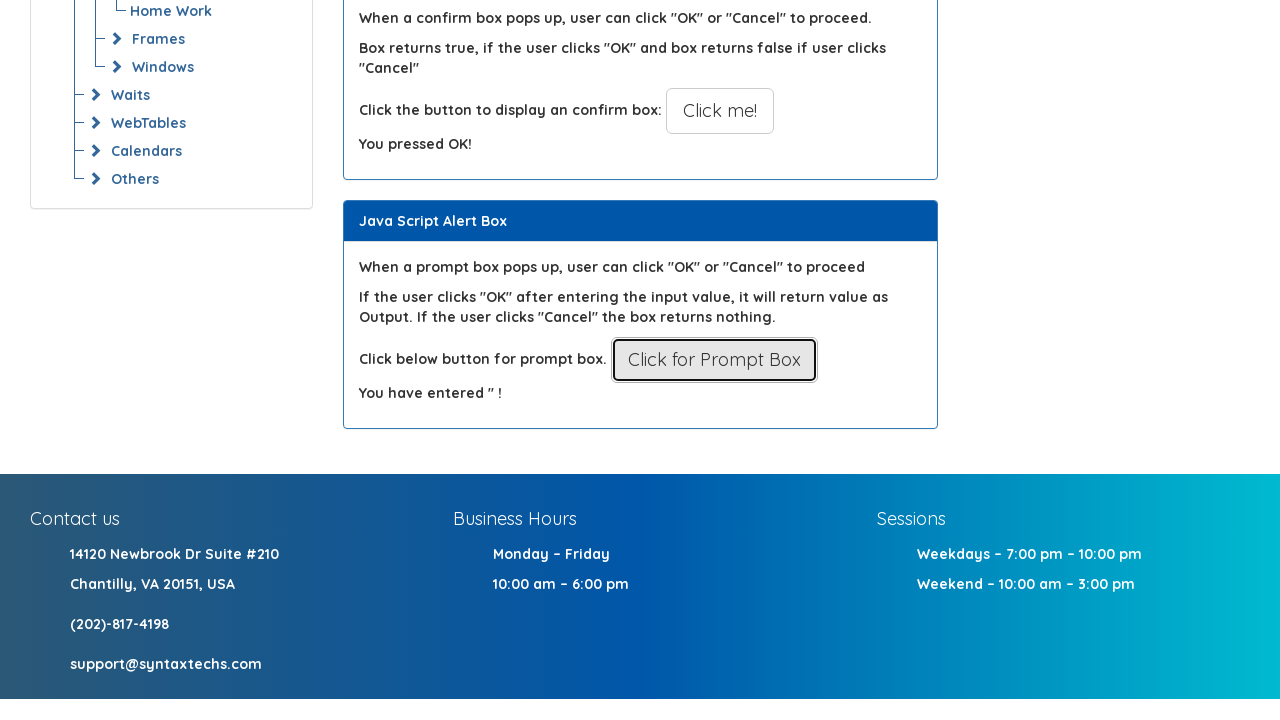

Set up dialog handler to accept prompt with 'Mila' as input
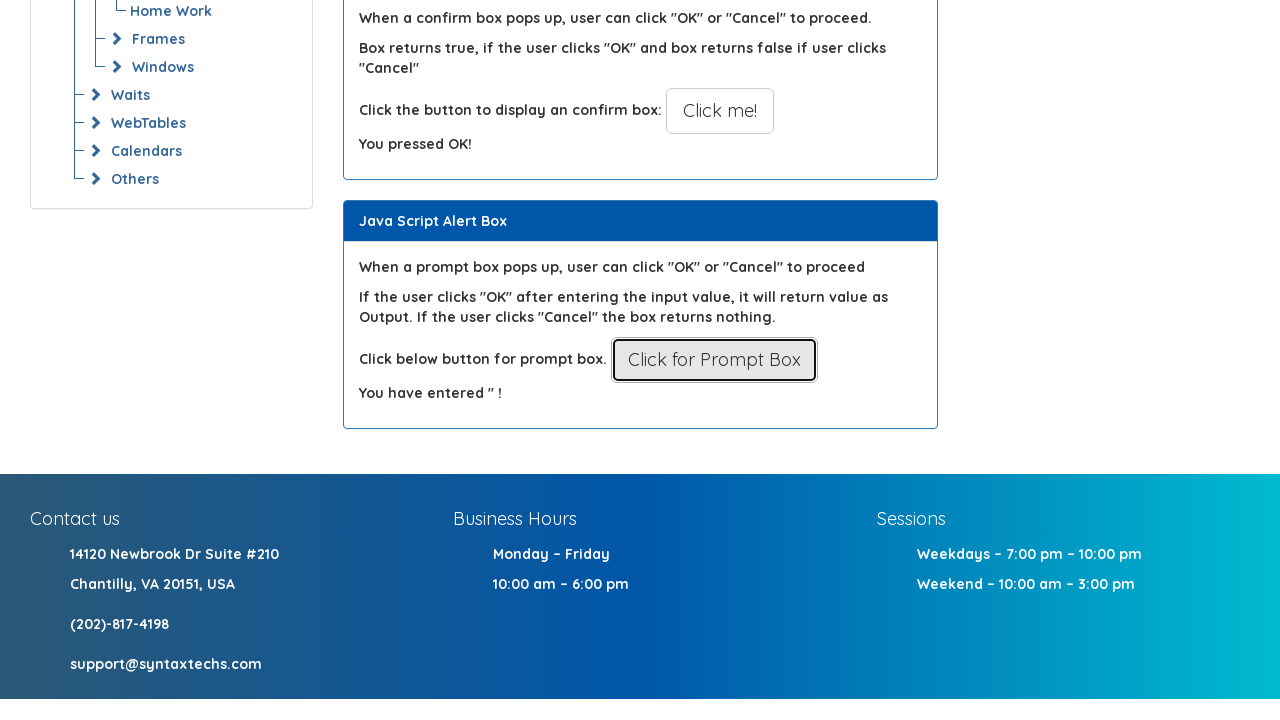

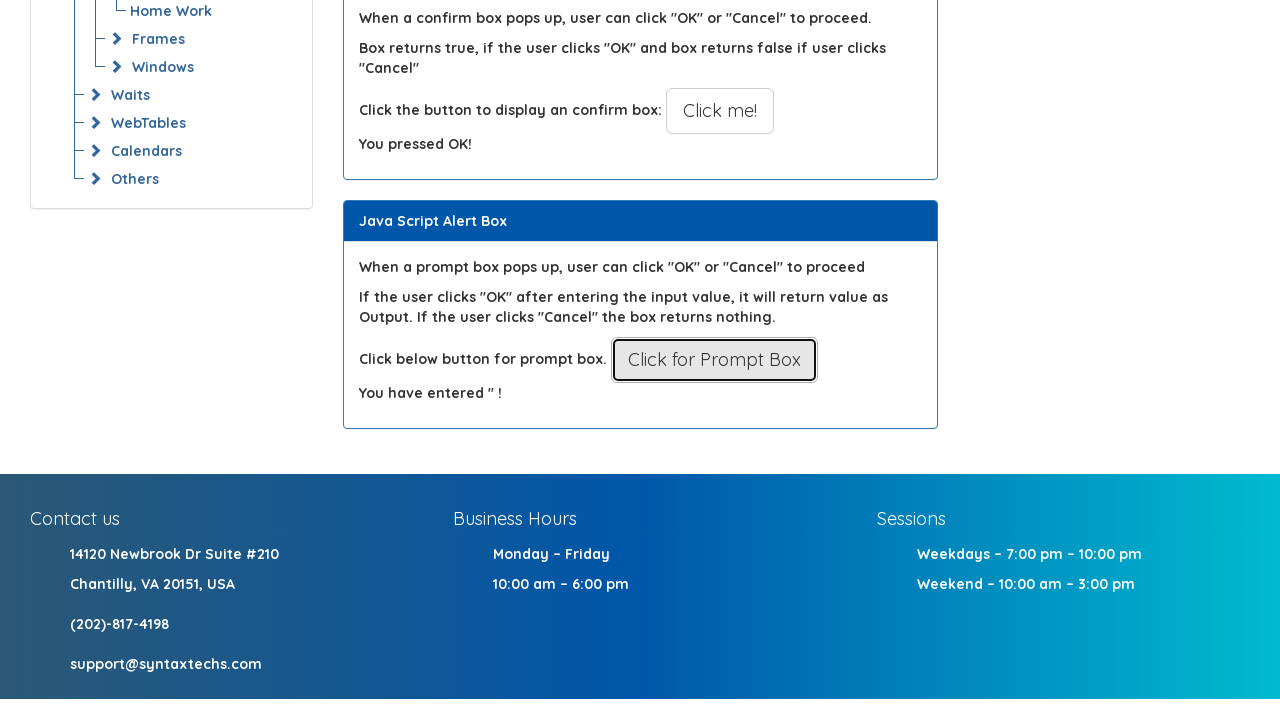